Tests dynamic control removal and addition by clicking Remove button, verifying "It's gone!" message appears, then clicking Add button and verifying "It's back!" message appears

Starting URL: https://the-internet.herokuapp.com/dynamic_controls

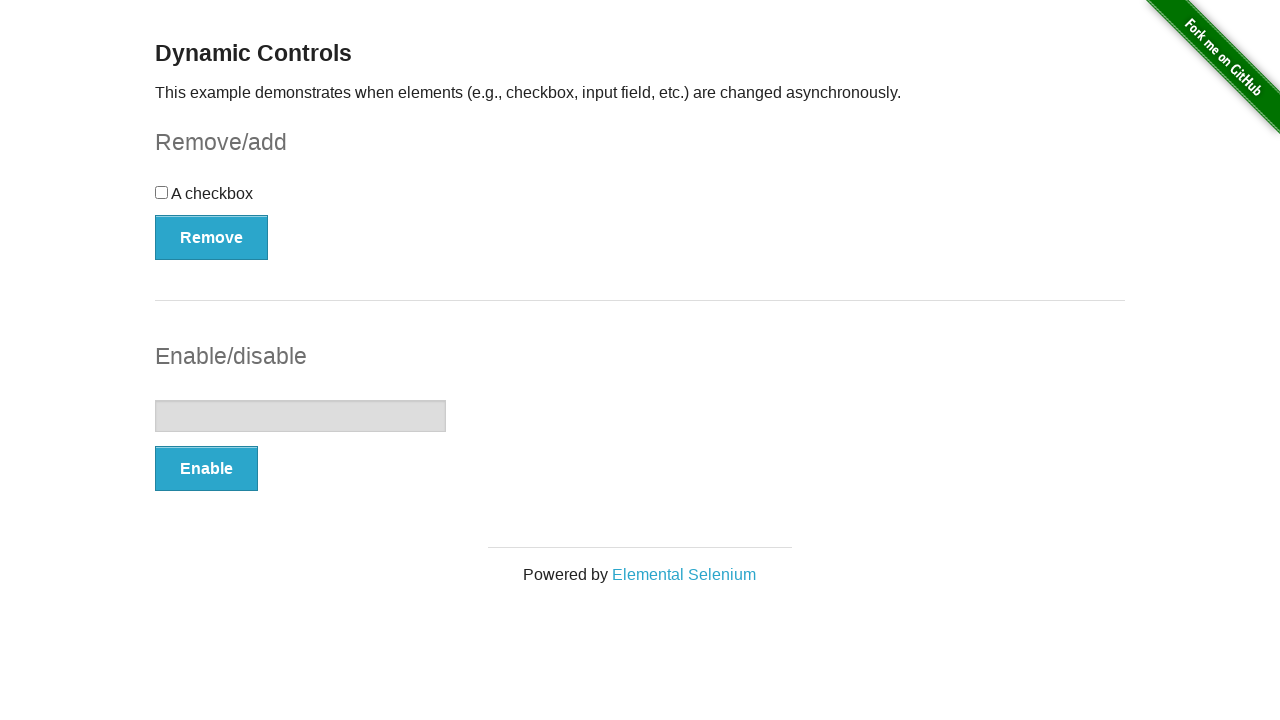

Clicked Remove button to trigger dynamic control removal at (212, 237) on xpath=//button[@onclick='swapCheckbox()']
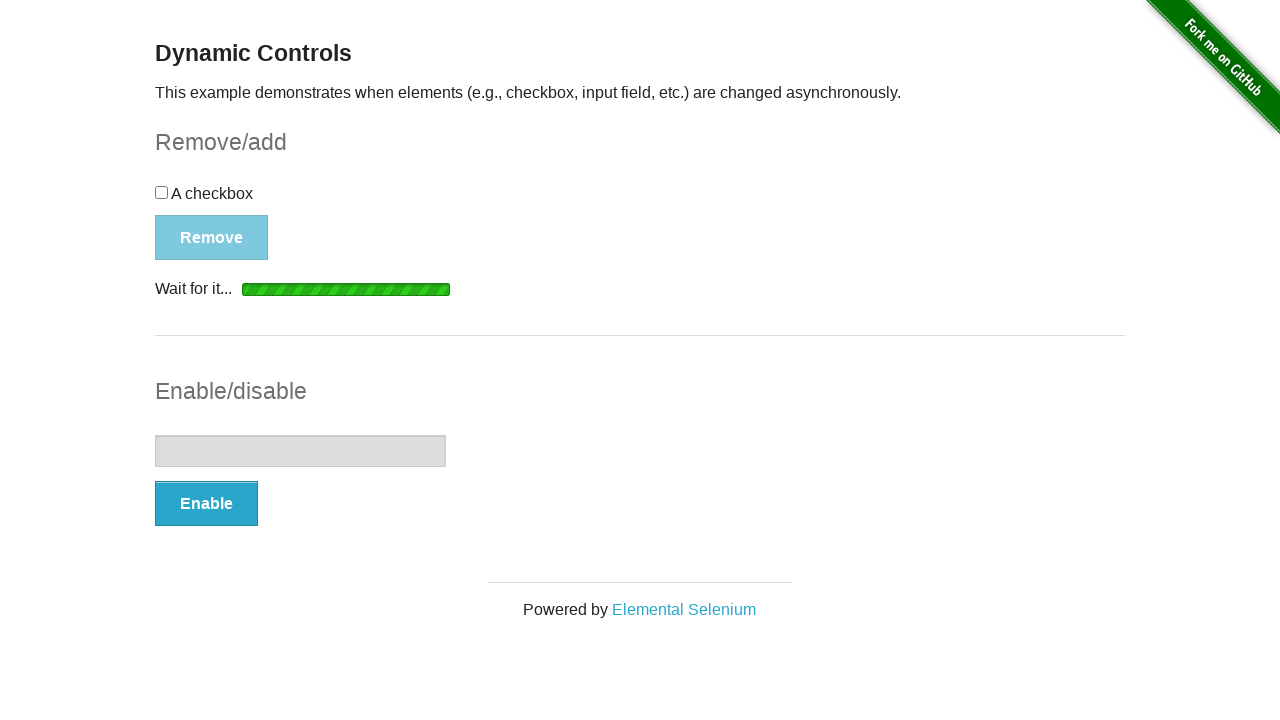

Waited for 'It's gone!' message to appear after removal
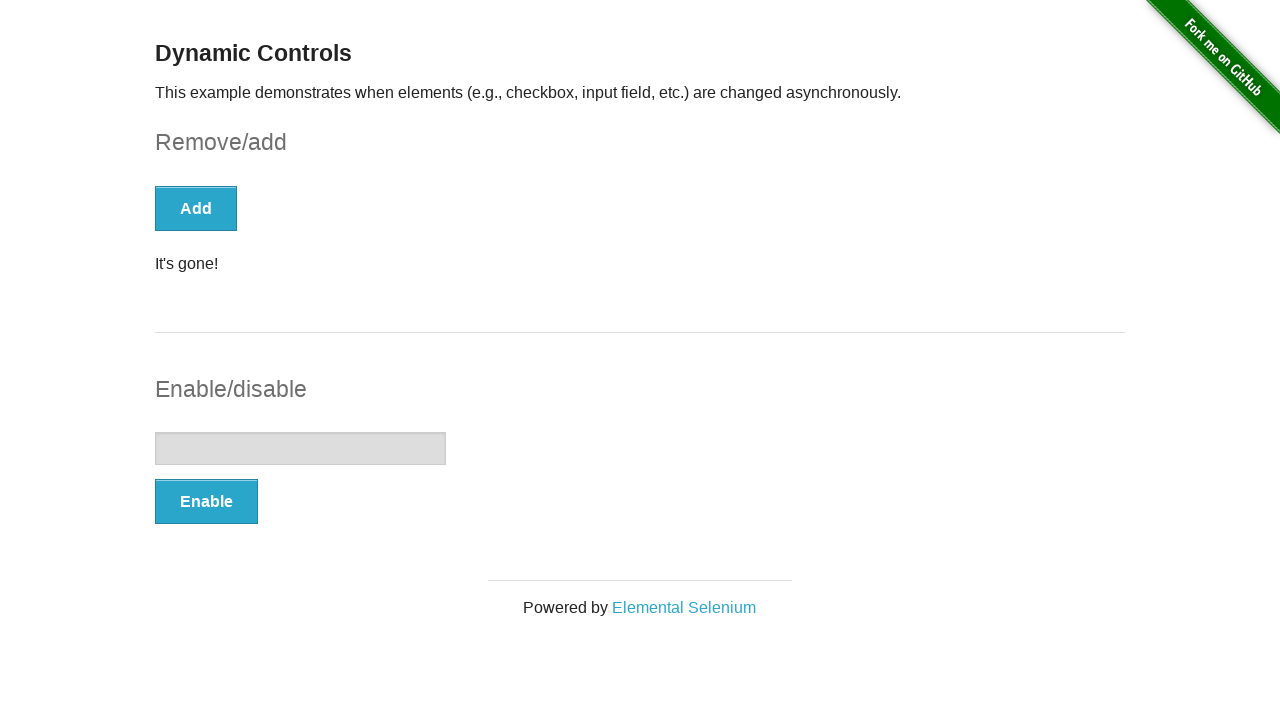

Verified 'It's gone!' message is visible
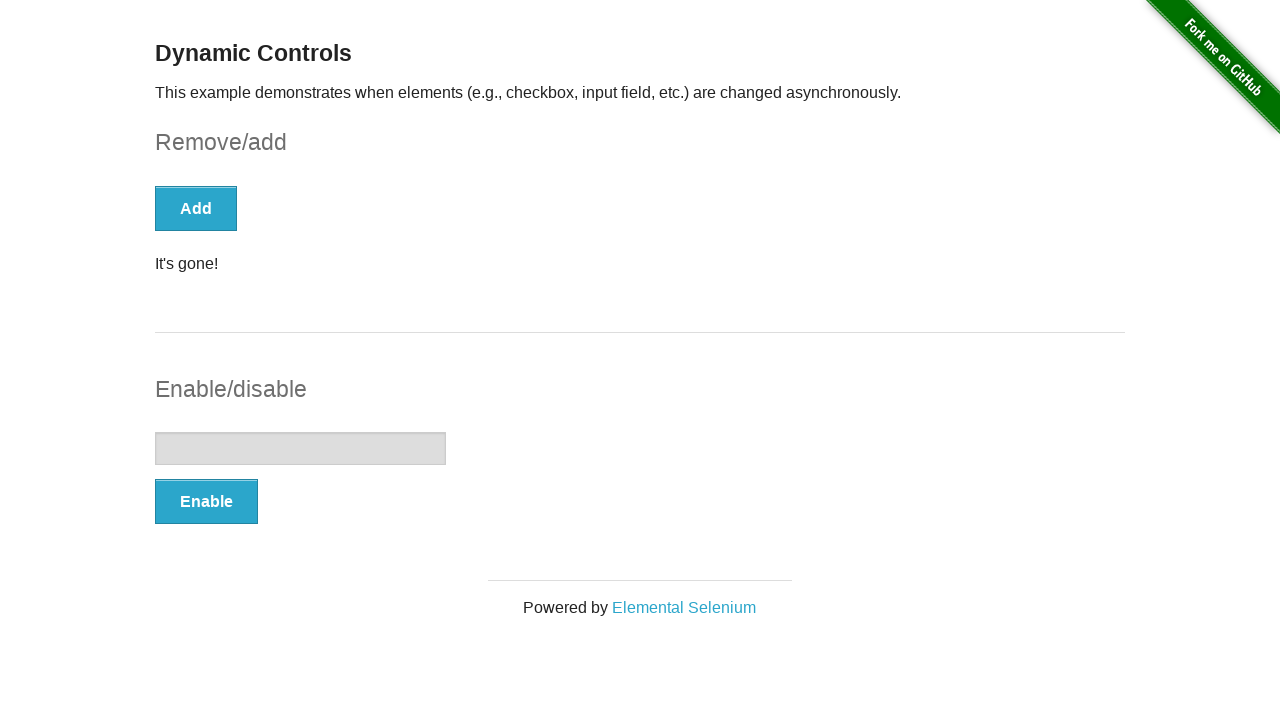

Clicked Add button to restore dynamic control at (196, 208) on xpath=//button[text()='Add']
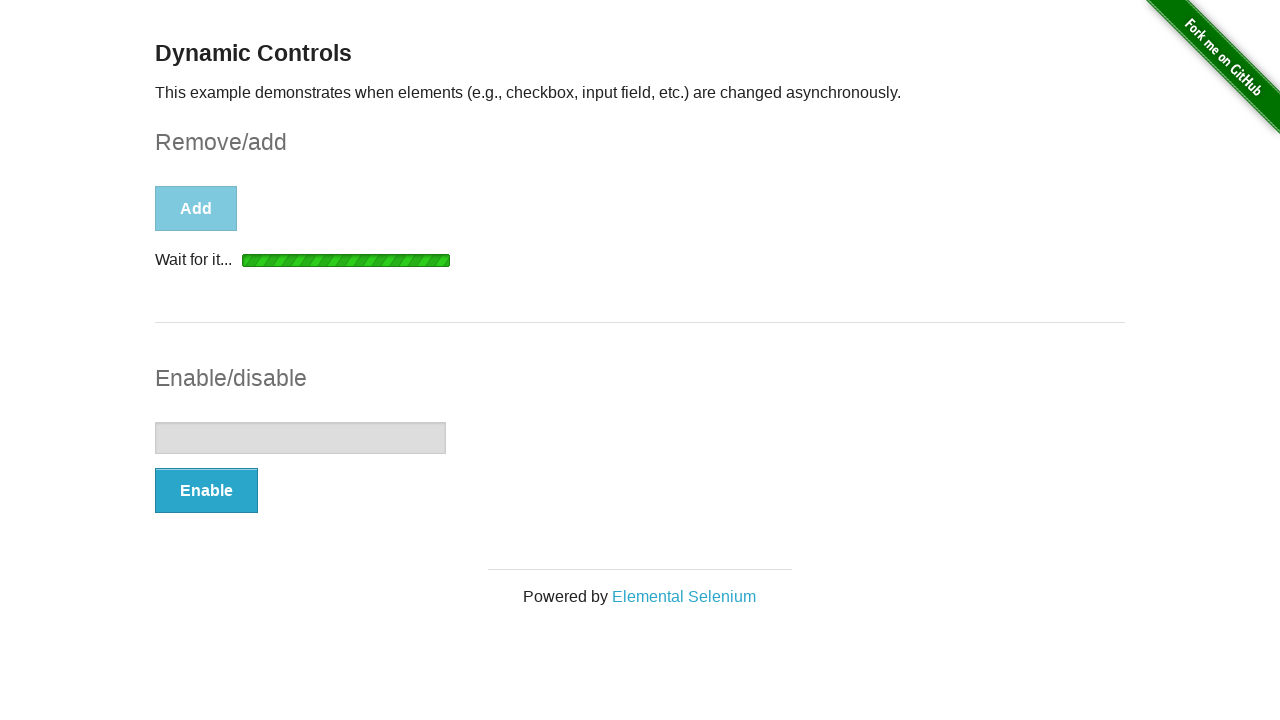

Waited for 'It's back!' message to appear after addition
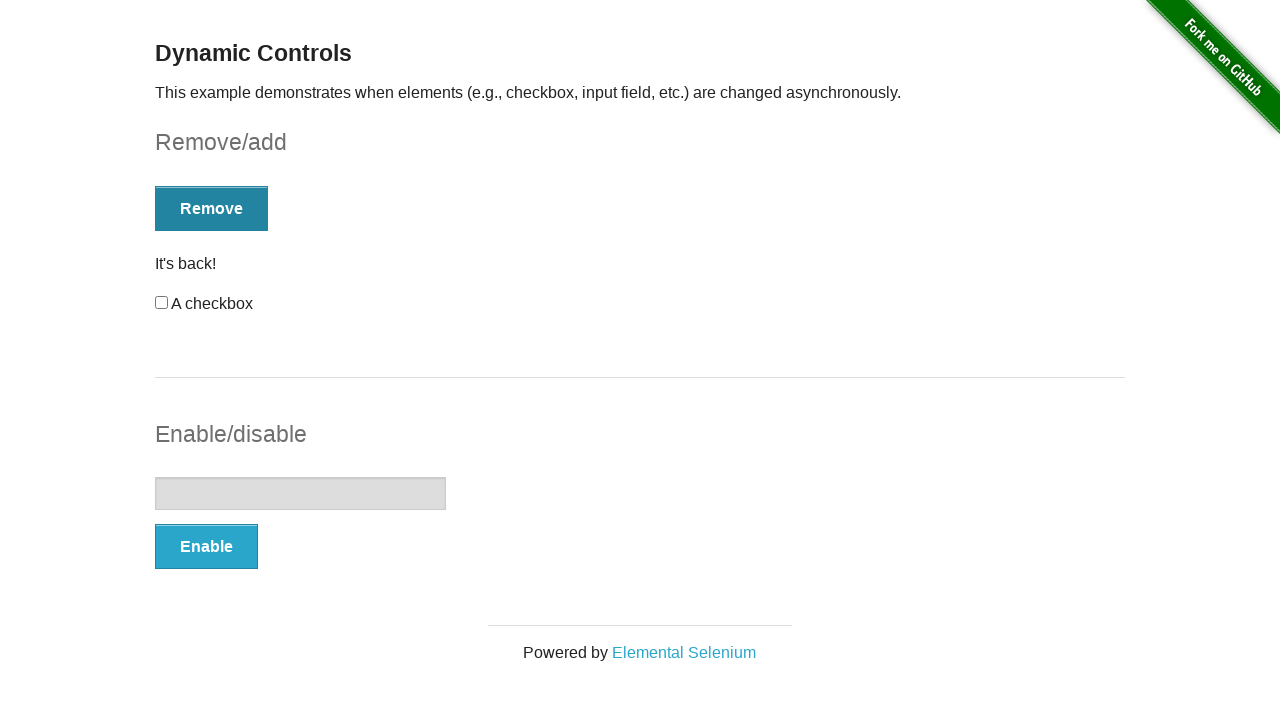

Verified 'It's back!' message is visible
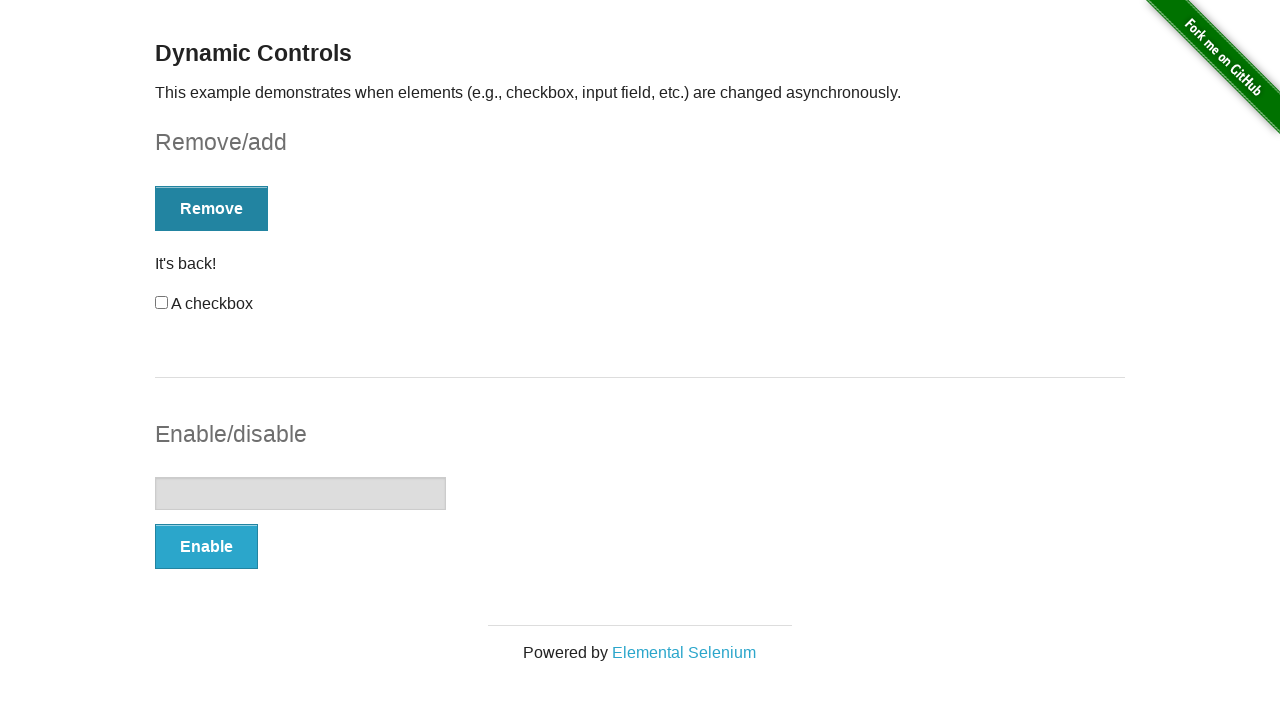

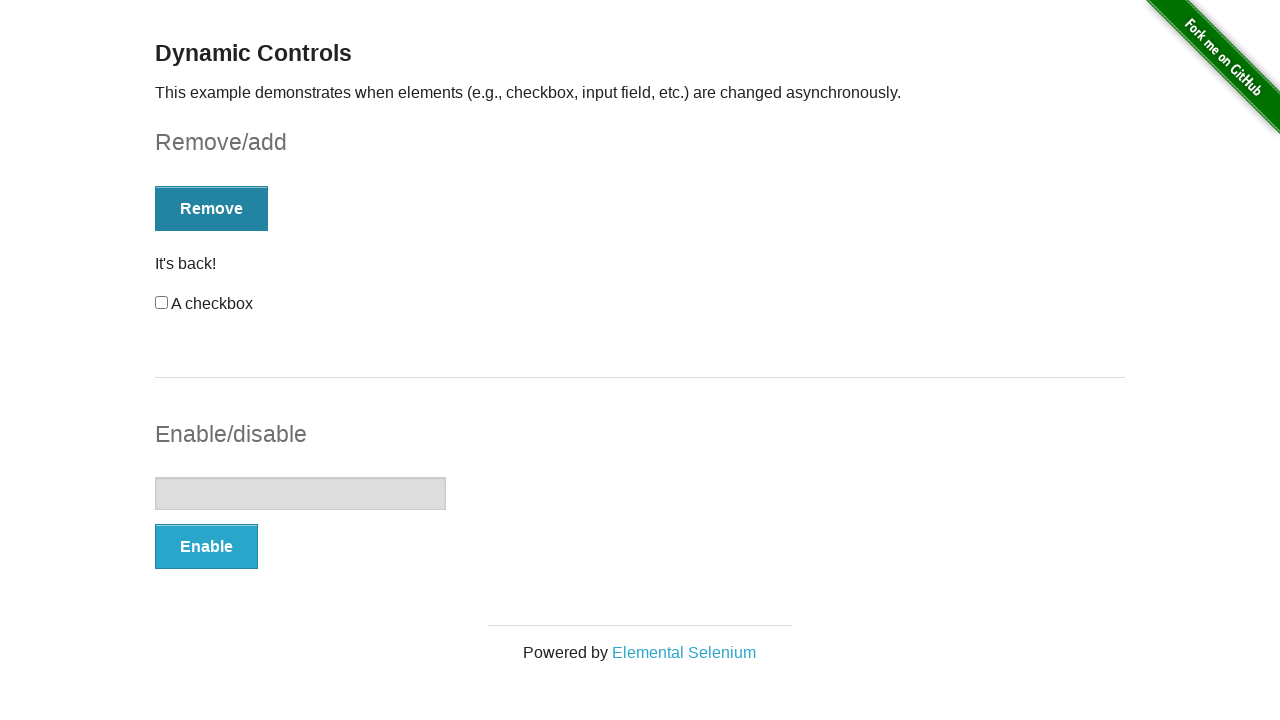